Tests the TJMaxx e-commerce flow by searching for "plants", selecting a product from search results, and adding it to the shopping cart.

Starting URL: https://tjmaxx.tjx.com/store/index.jsp

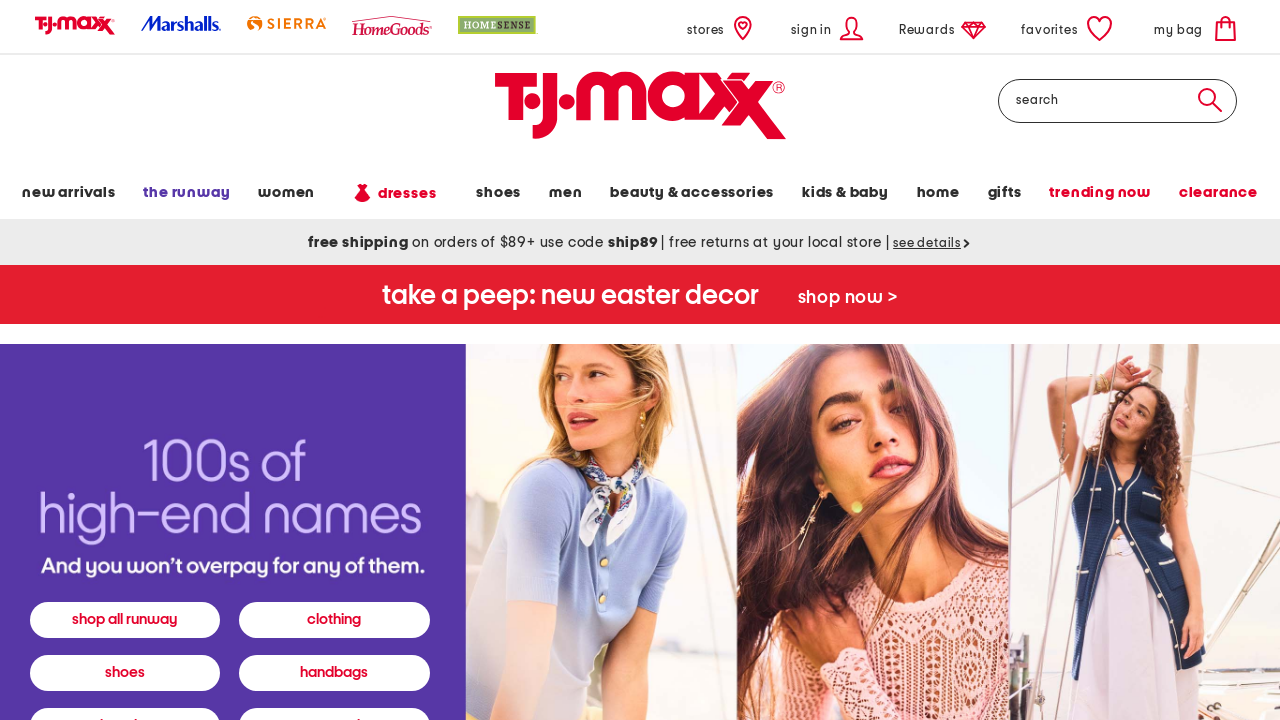

Clicked on the search input field at (1118, 101) on #search-text-input
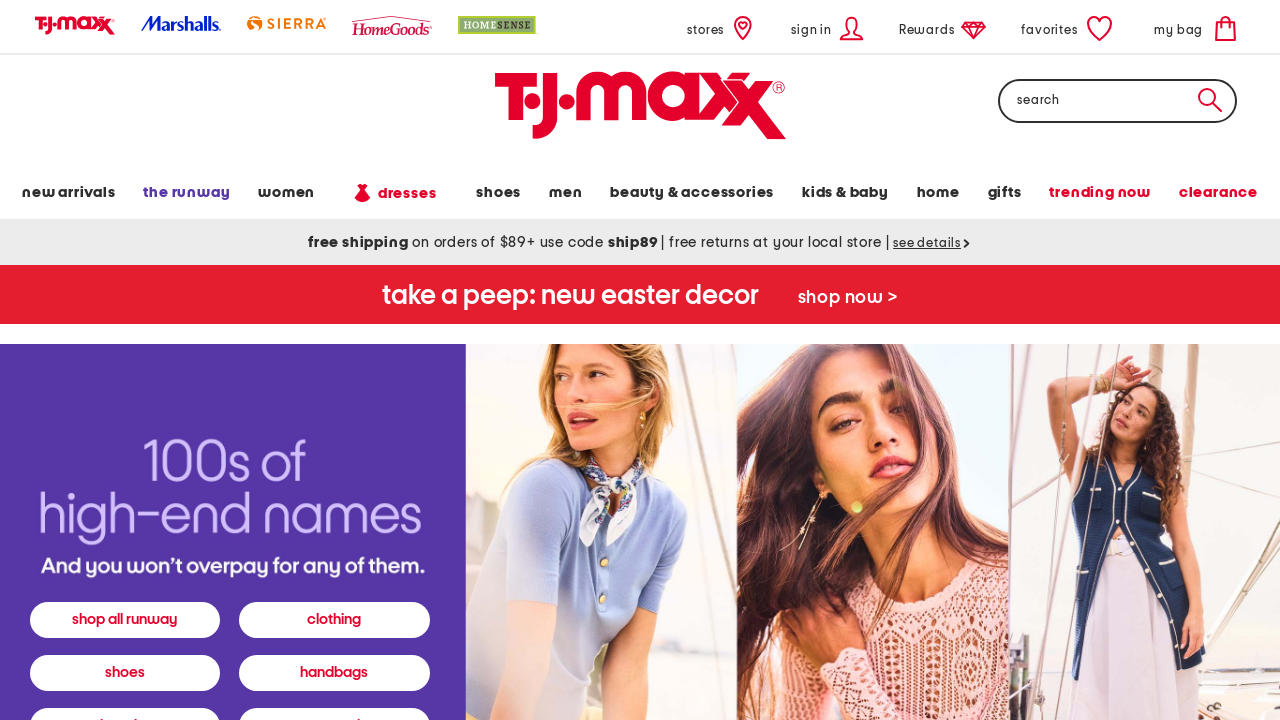

Filled search input with 'plants' on #search-text-input
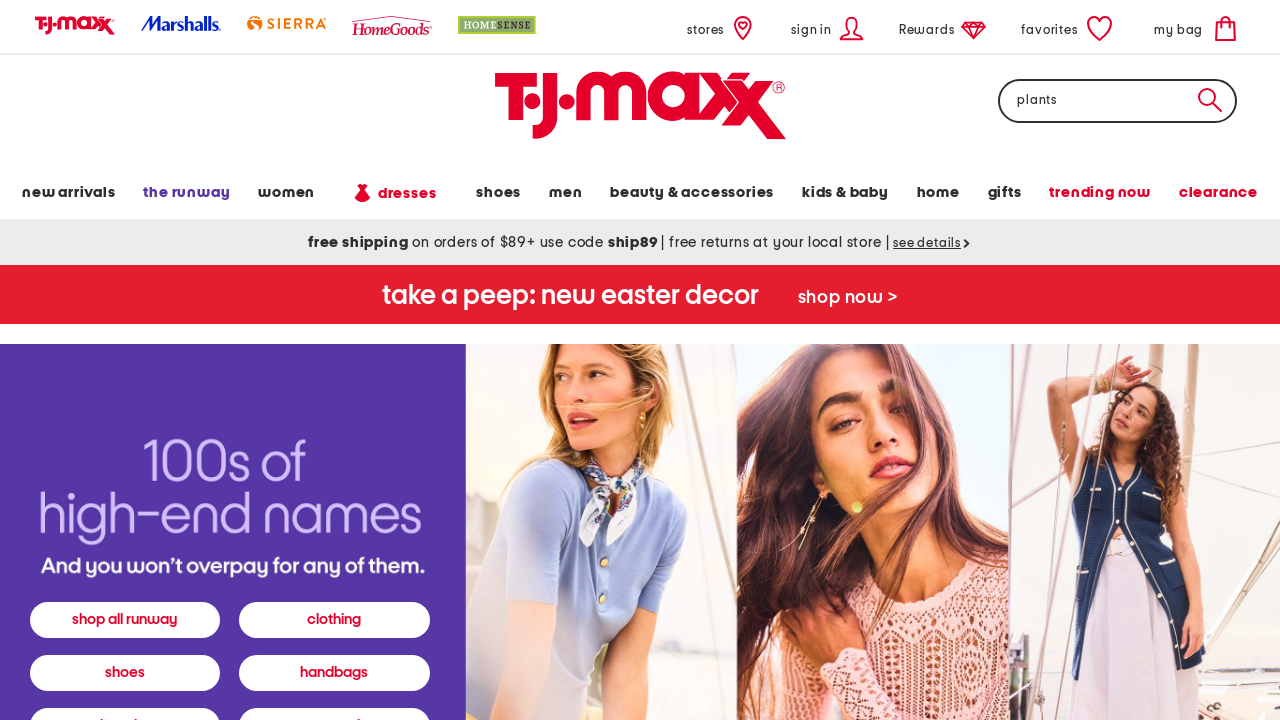

Clicked the search submit button at (1210, 100) on #search-submit-button
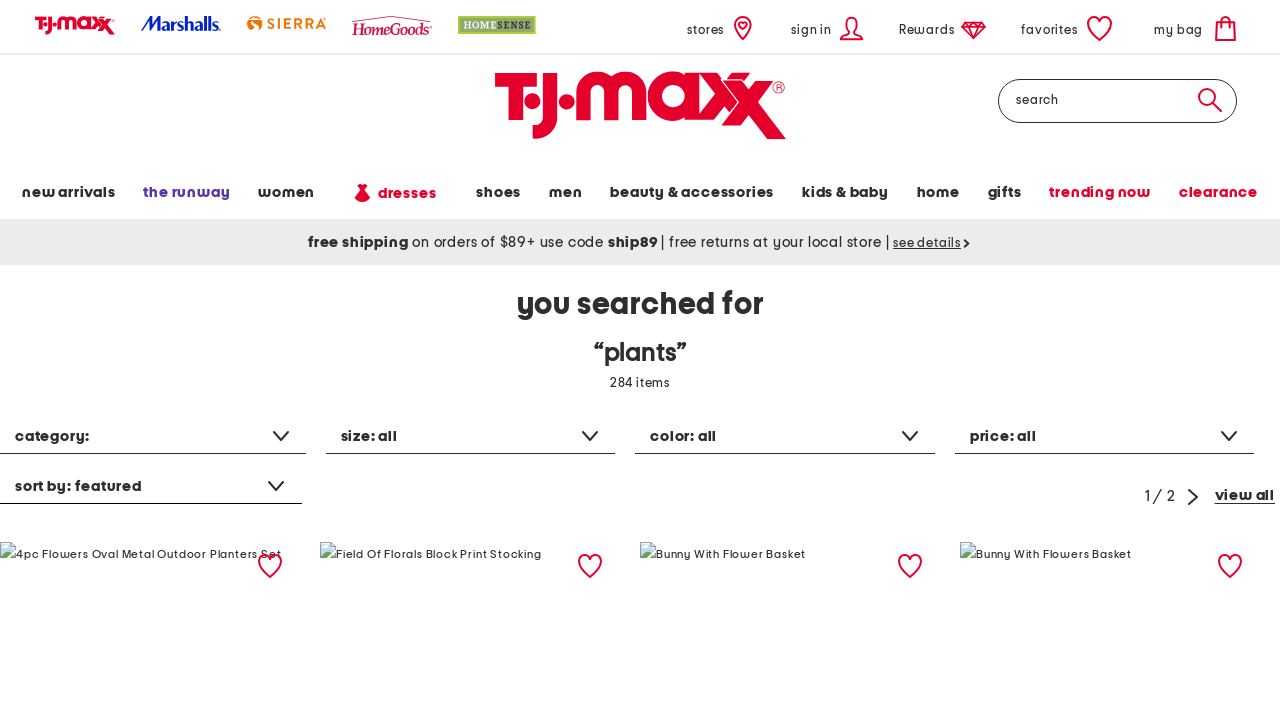

Search results loaded with plant products
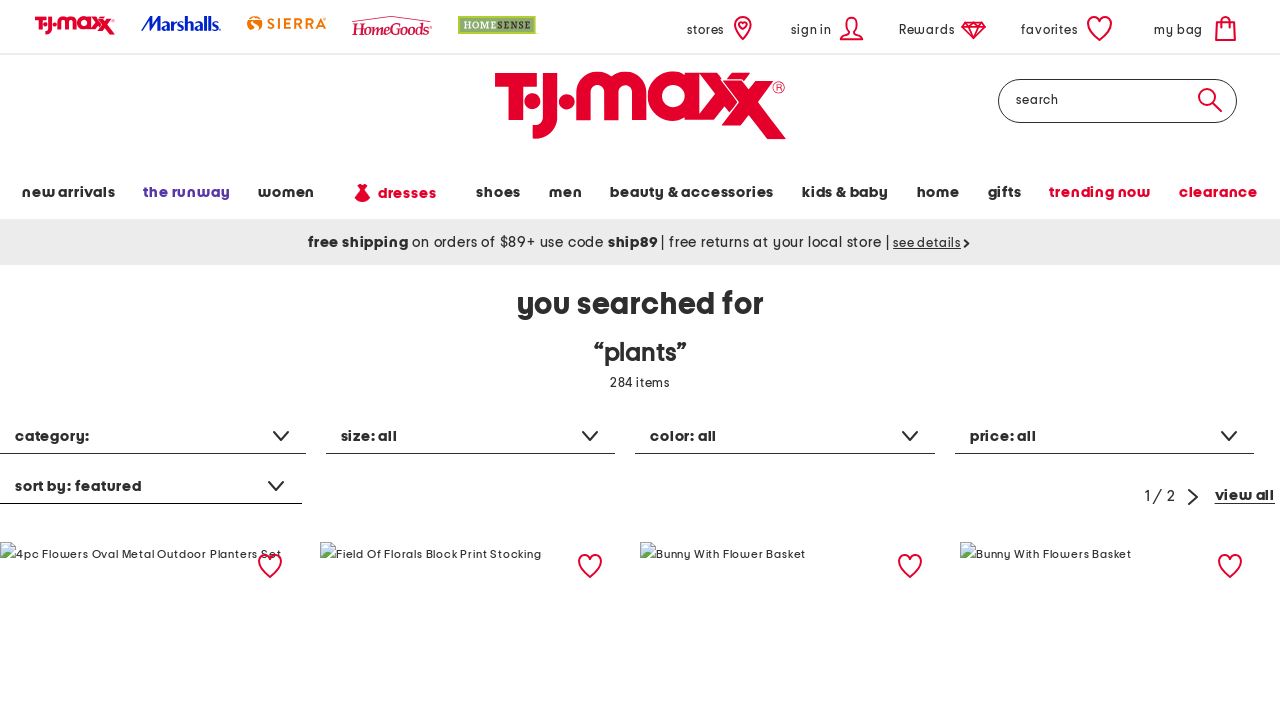

Selected a plant product from search results at (141, 555) on img[alt*='Plant']
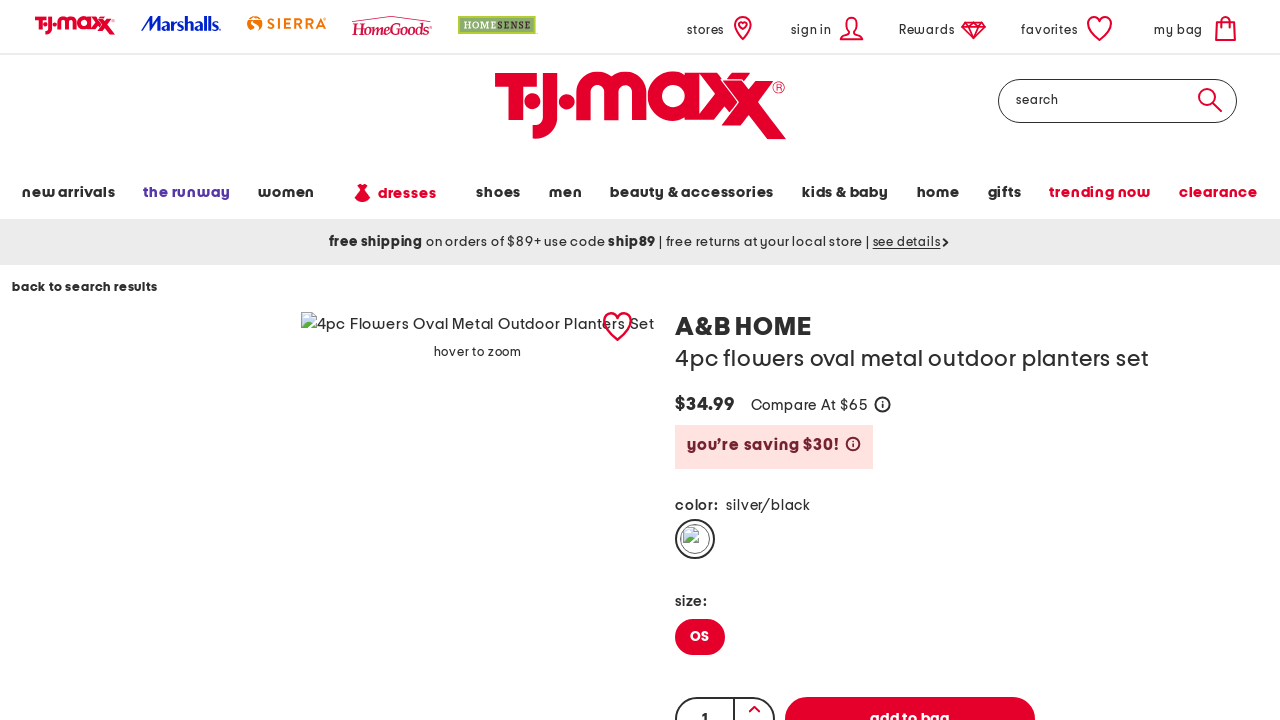

Product page loaded with add to cart button
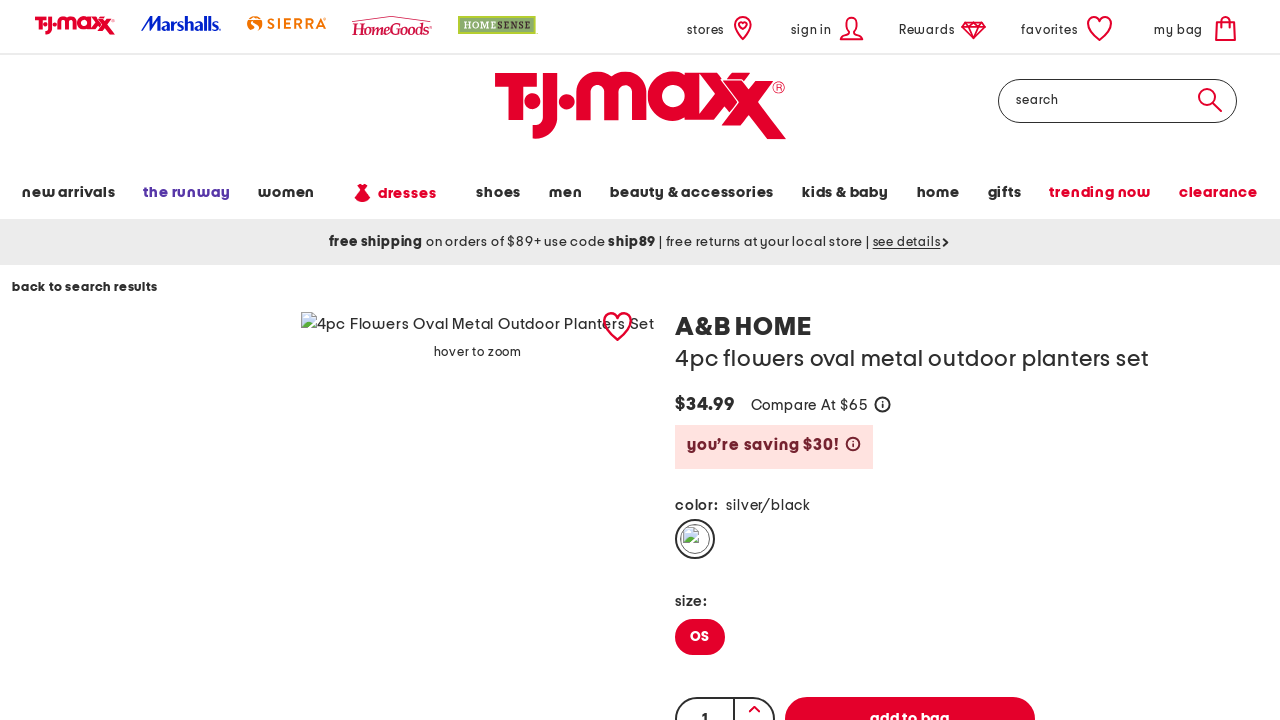

Clicked add to cart button at (910, 698) on #addItemToOrder
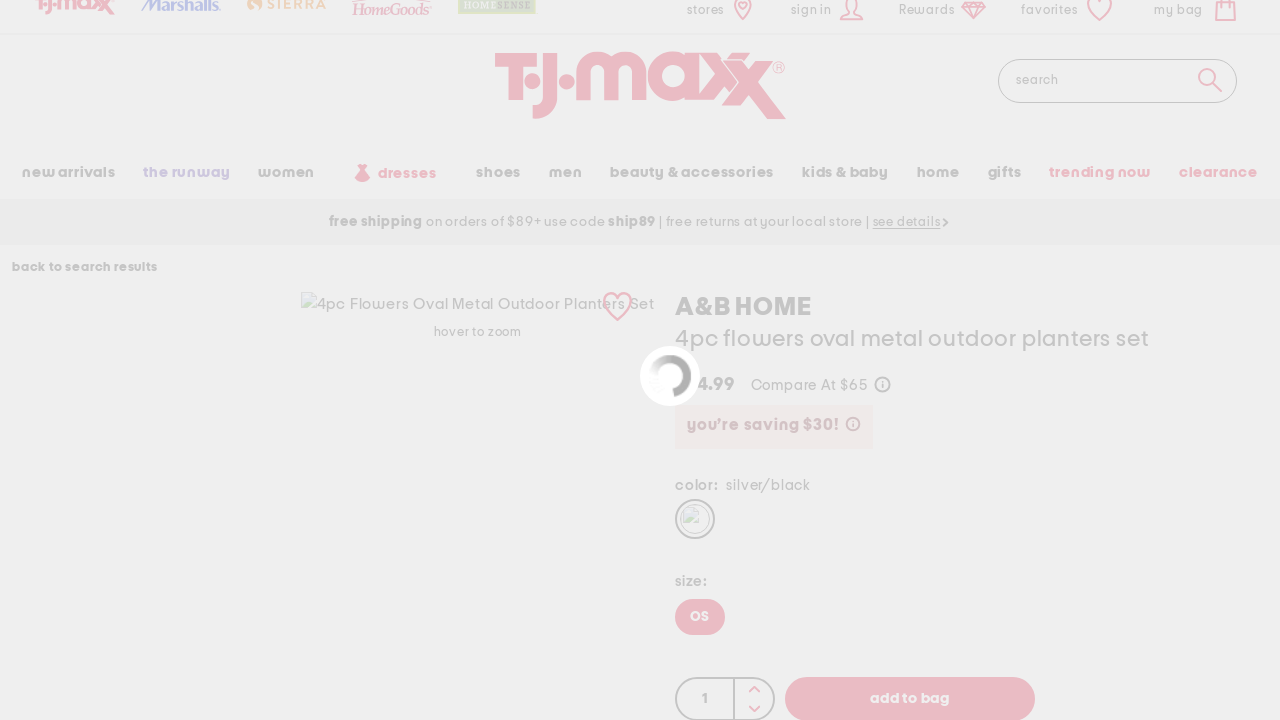

Waited for cart confirmation
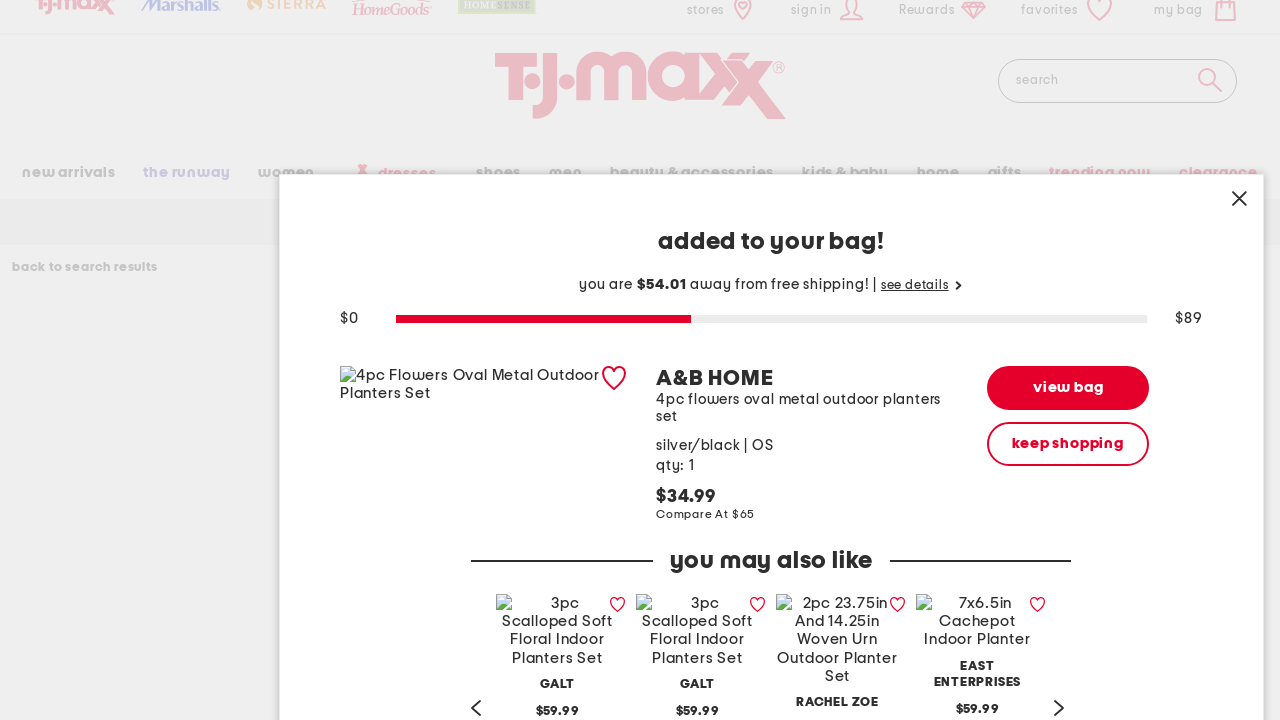

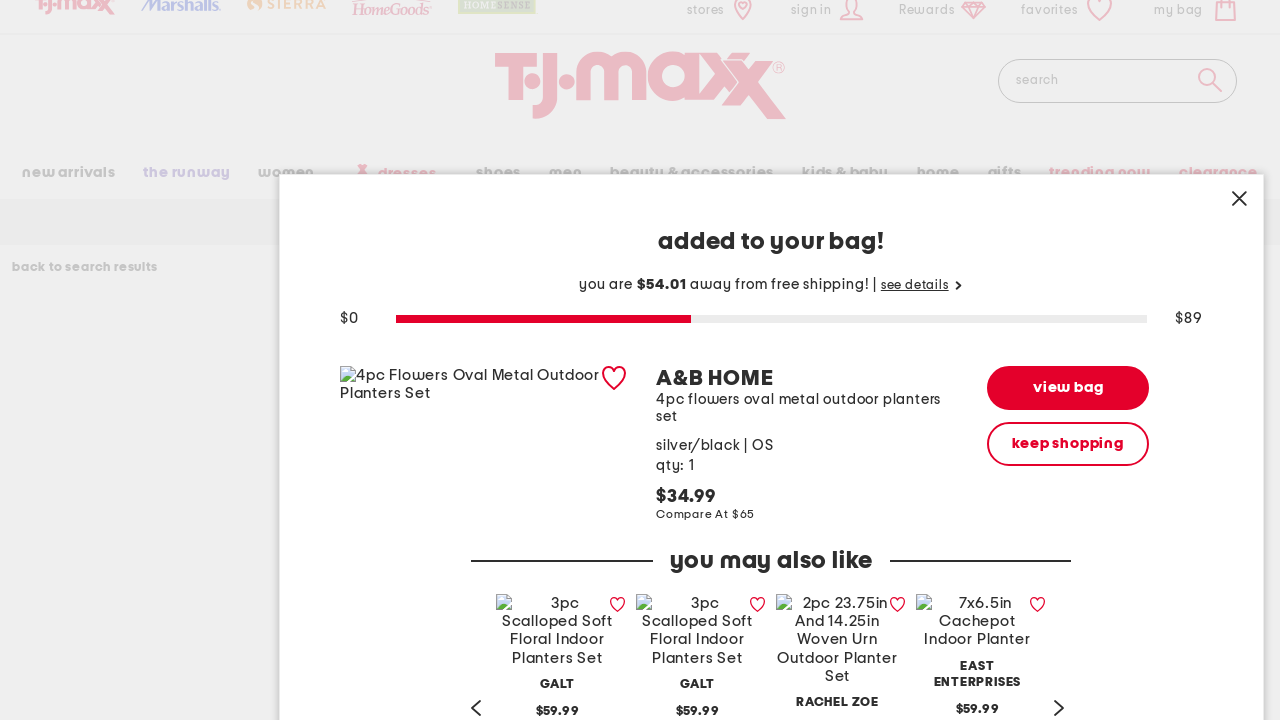